Tests that password confirmation validation error appears when passwords don't match

Starting URL: https://alada.vn/tai-khoan/dang-ky.html

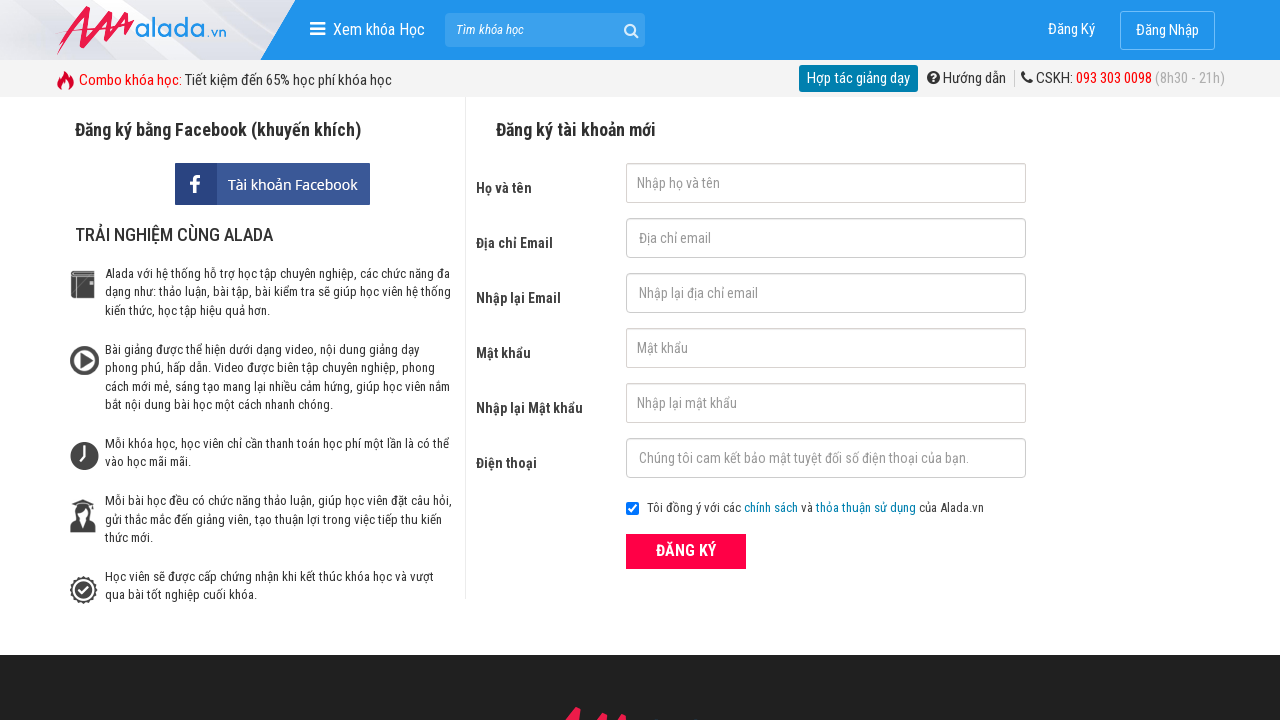

Filled in name field with 'Le Hoang Nam' on //input[@id='txtFirstname']
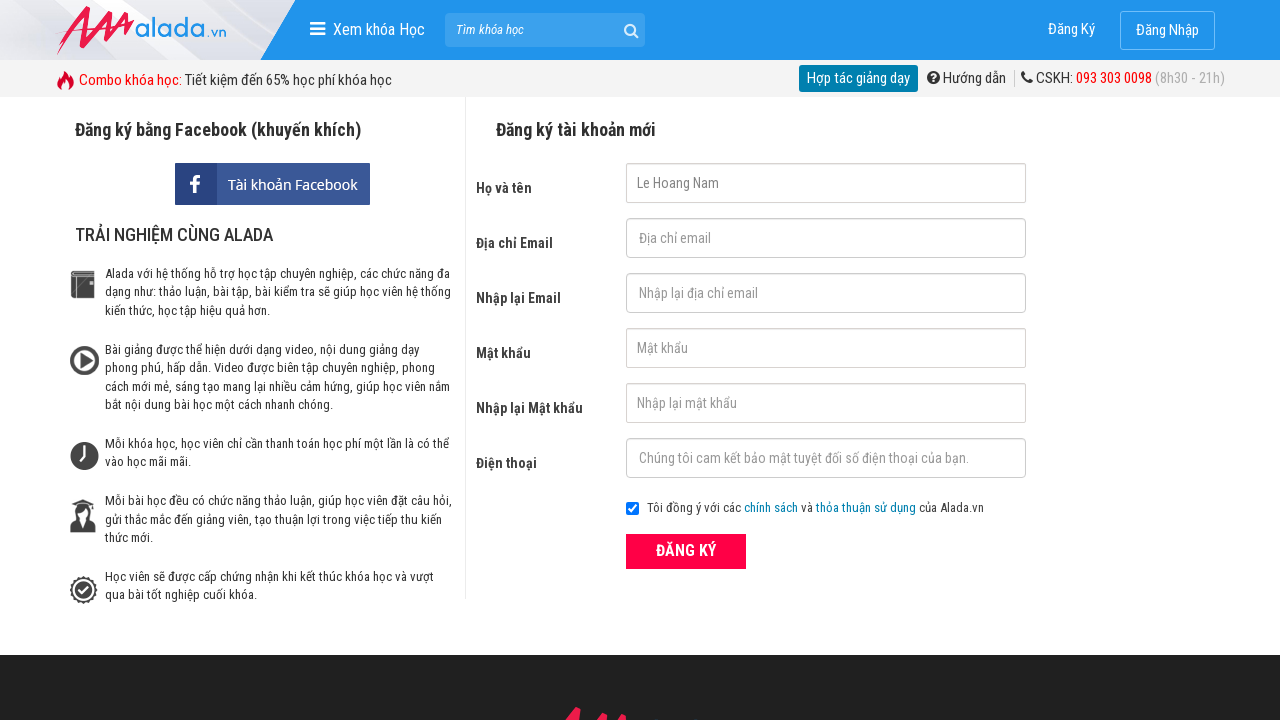

Filled in email field with 'lehoangnam@example.com' on //input[@id='txtEmail']
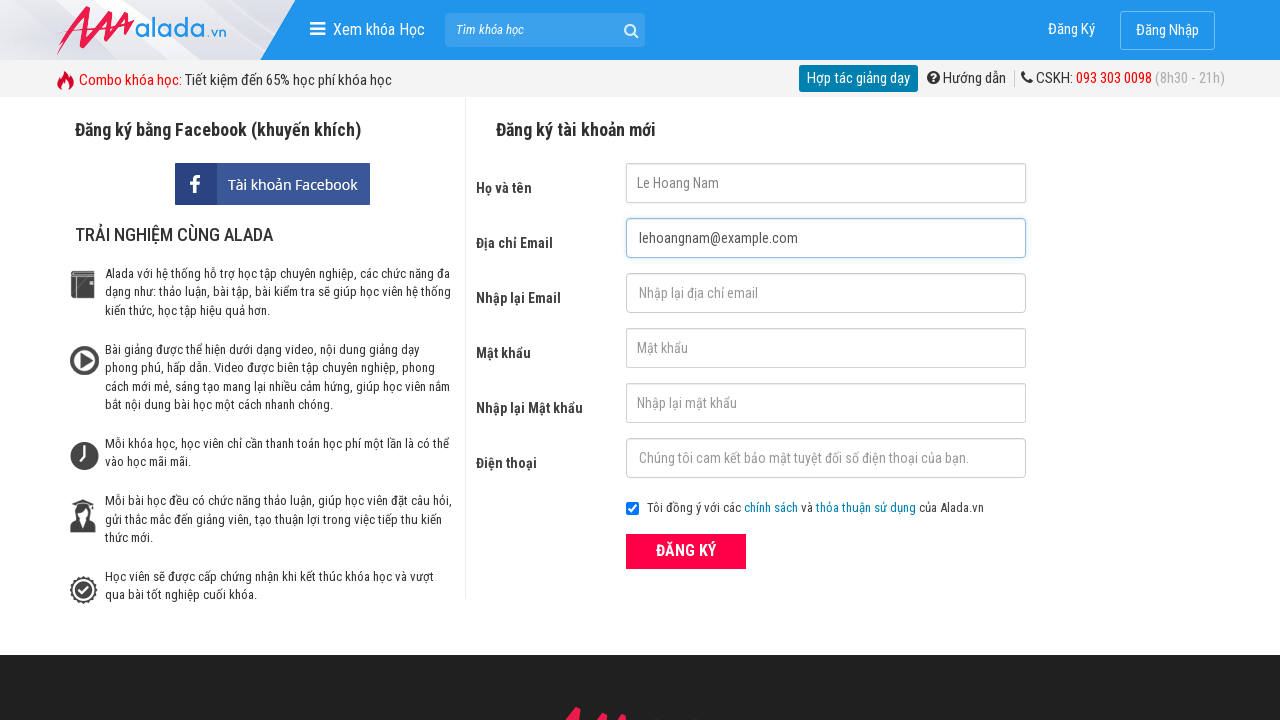

Filled in confirmation email field with 'lehoangnam@example.com' on //input[@id='txtCEmail']
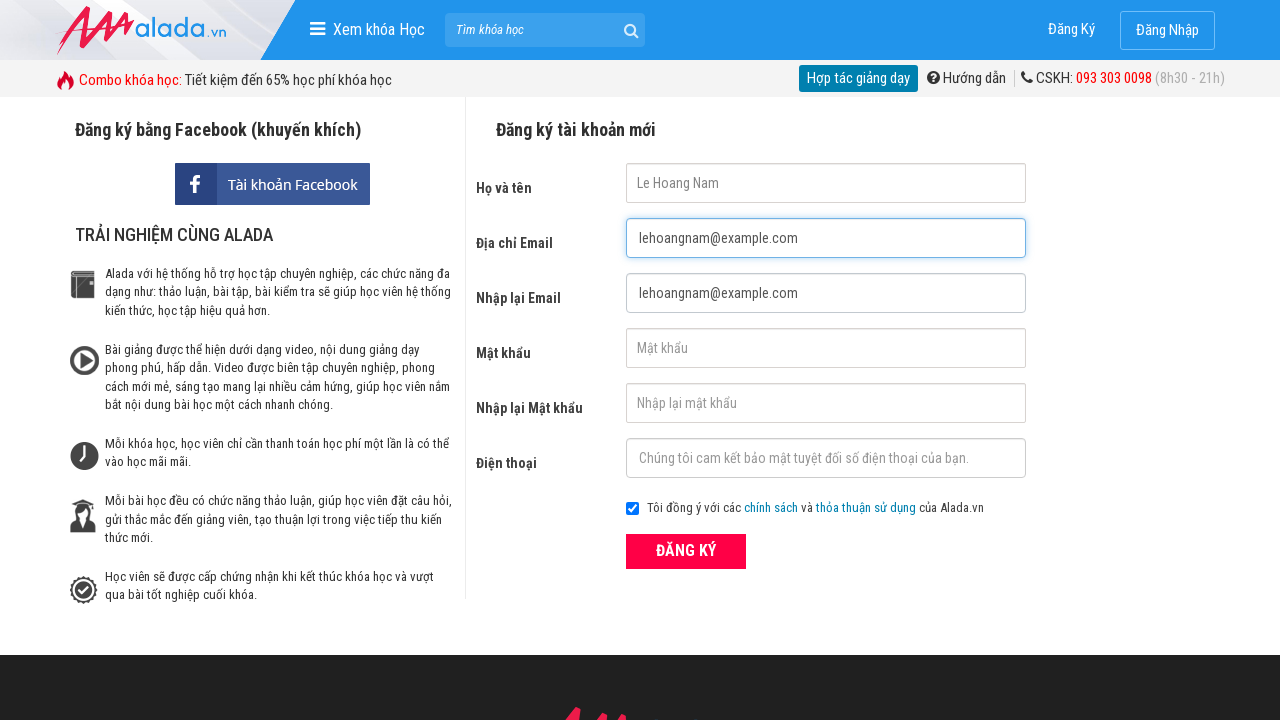

Filled in password field with 'pass5678' on //input[@id='txtPassword']
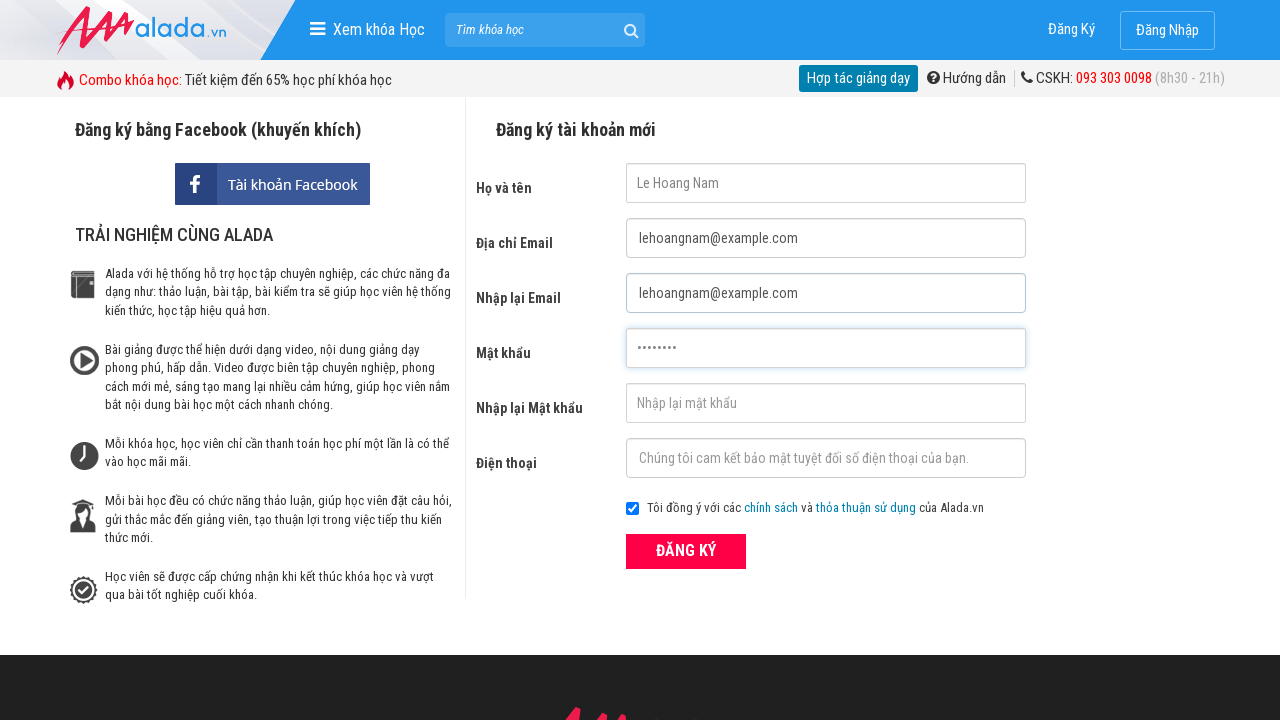

Filled in confirmation password field with 'wrongpass' (intentional mismatch) on //input[@id='txtCPassword']
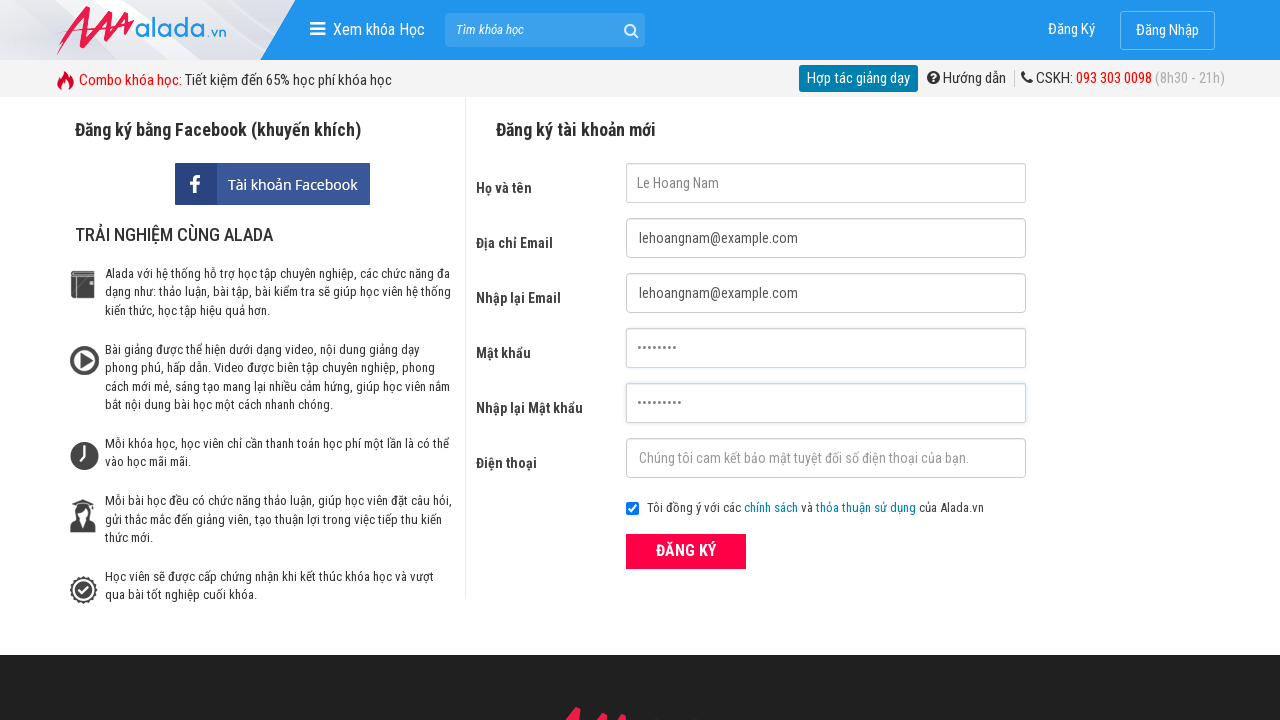

Filled in phone number field with '0356789012' on //input[@id='txtPhone']
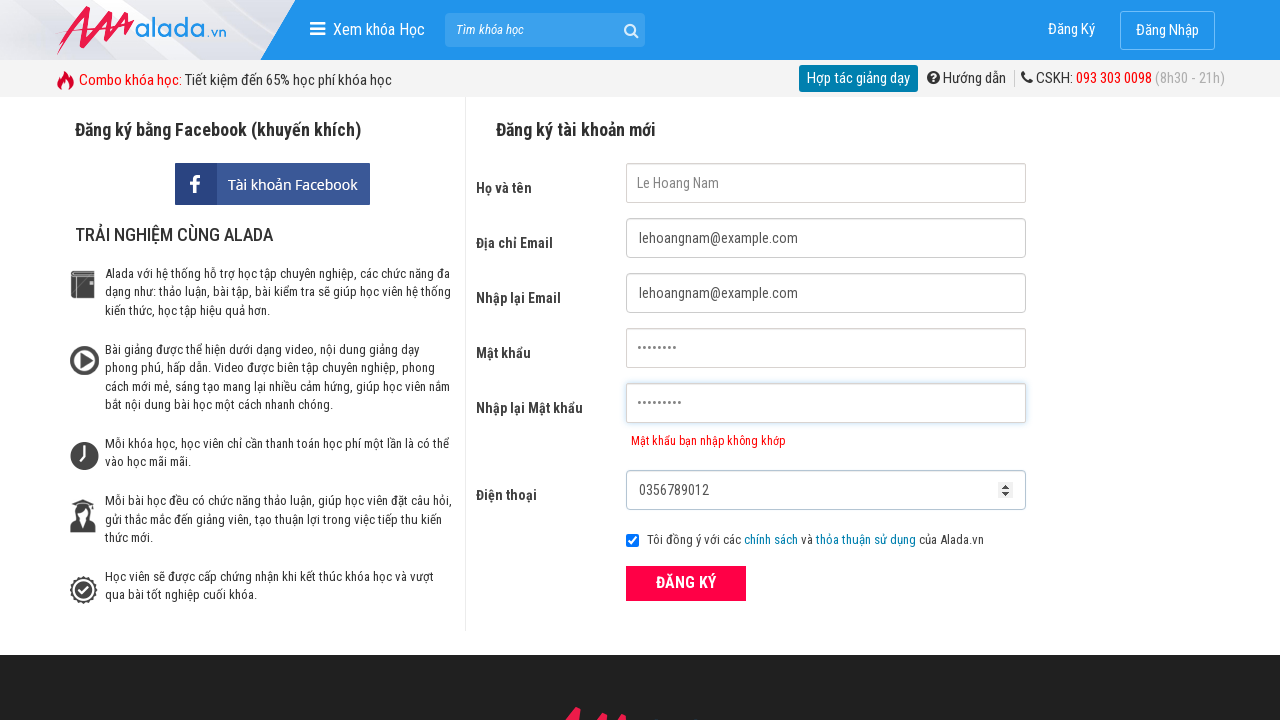

Clicked submit button to register at (686, 583) on xpath=//button[@class='btn_pink_sm fs16']
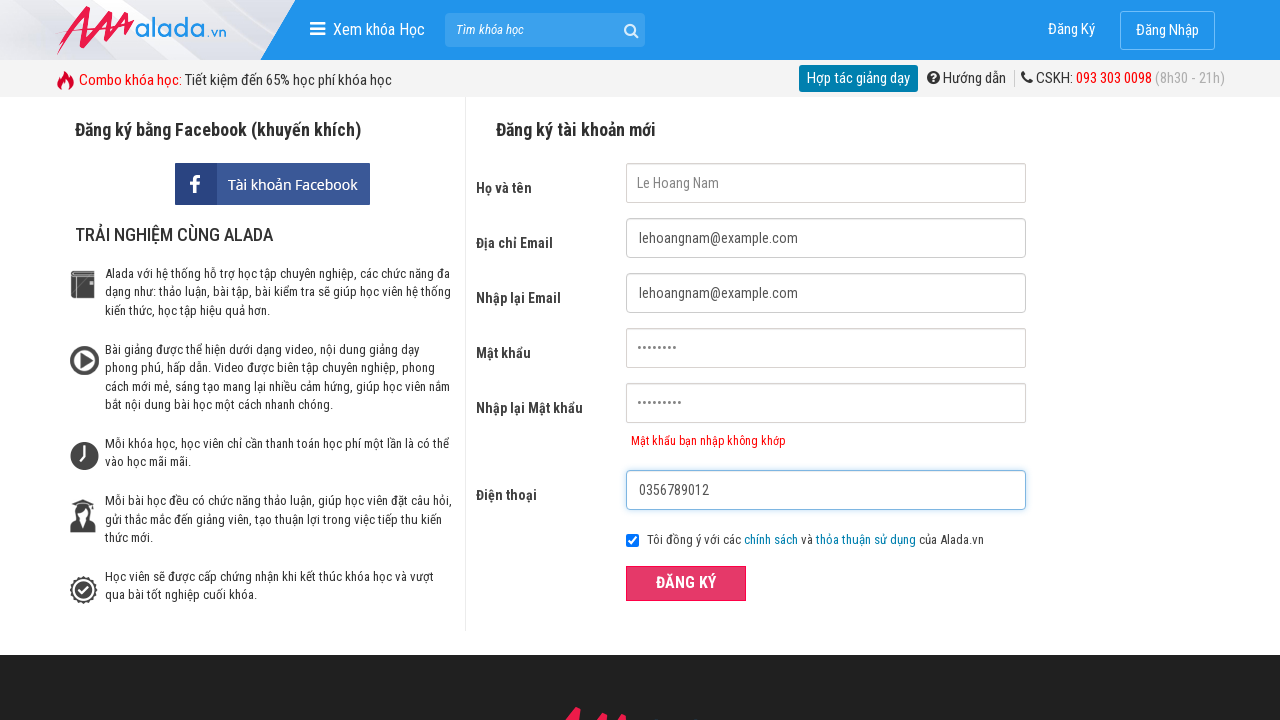

Password confirmation validation error message appeared
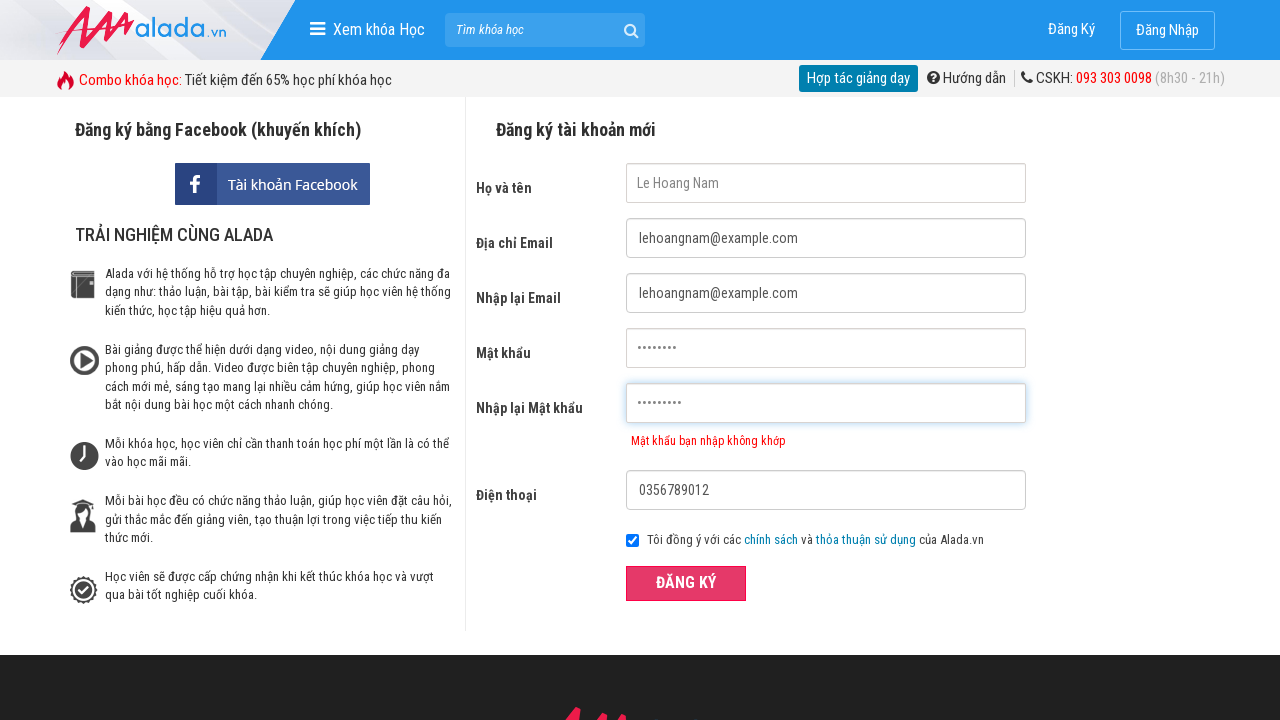

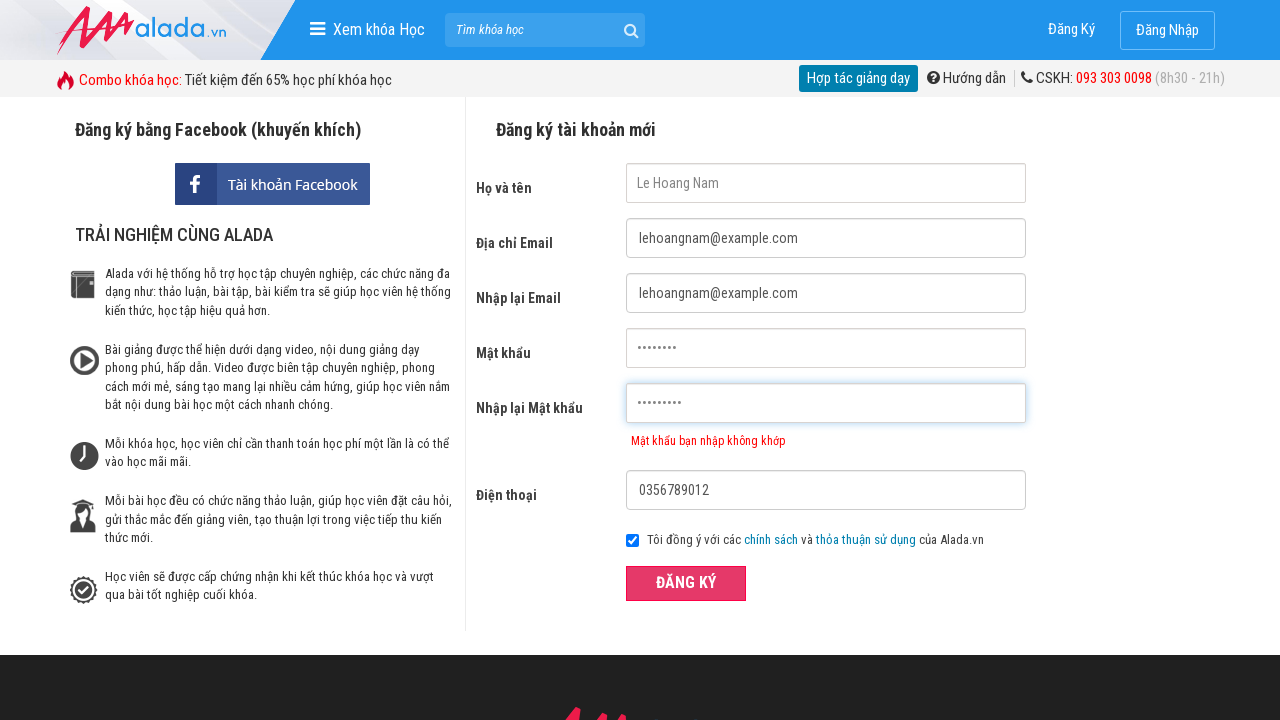